Tests the Add Element functionality by navigating to the add/remove elements page and clicking the Add Element button, then verifying a Delete button appears

Starting URL: https://the-internet.herokuapp.com/

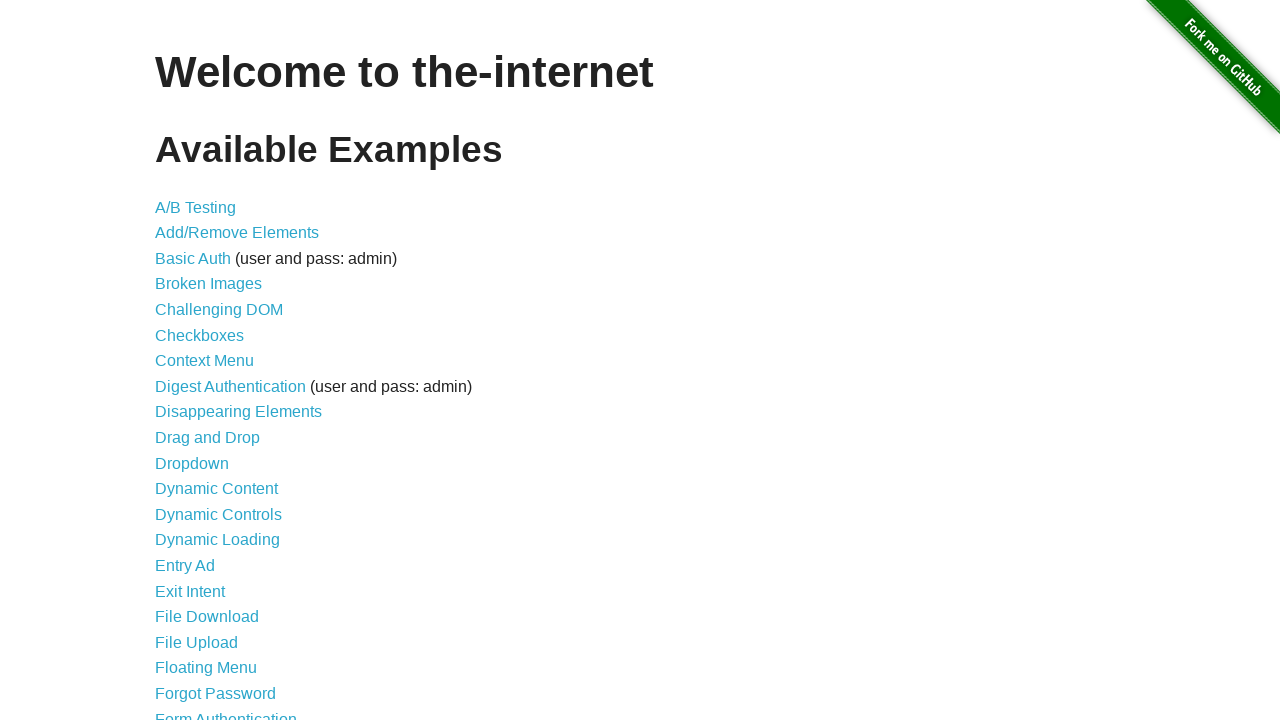

Clicked on Add/Remove Elements link at (237, 233) on a[href='/add_remove_elements/']
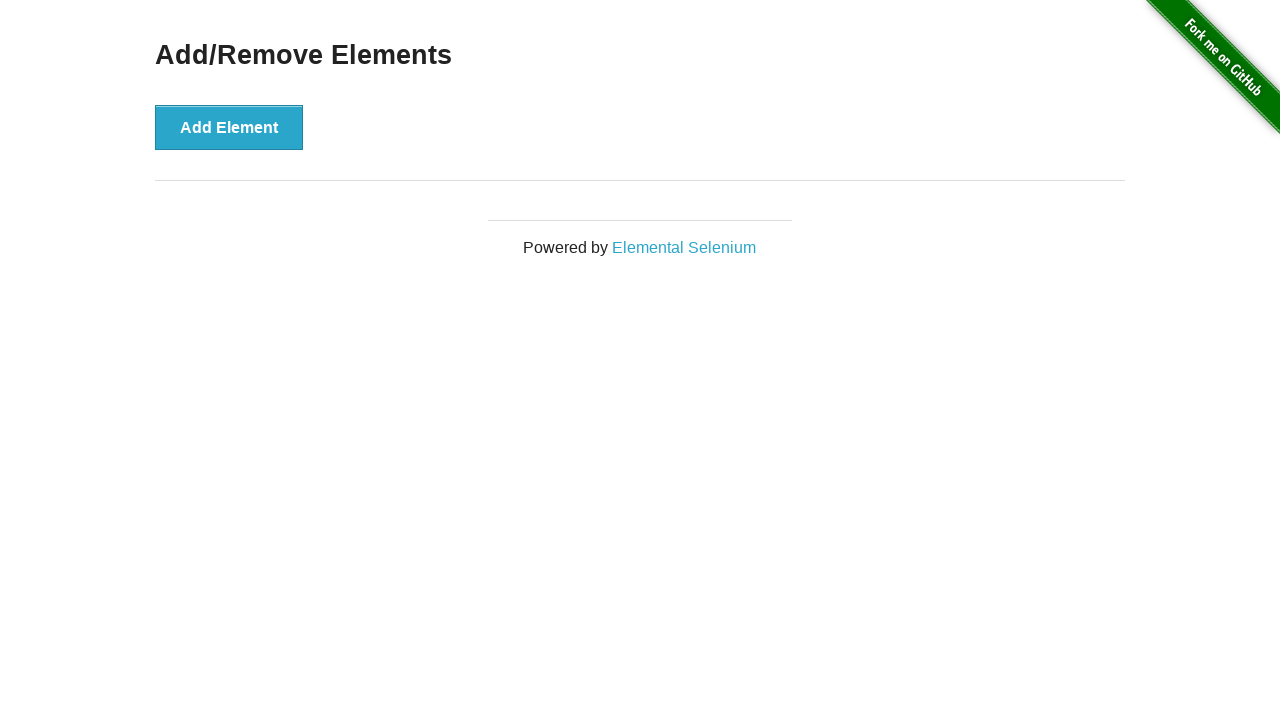

Add/Remove Elements page loaded (h3 selector found)
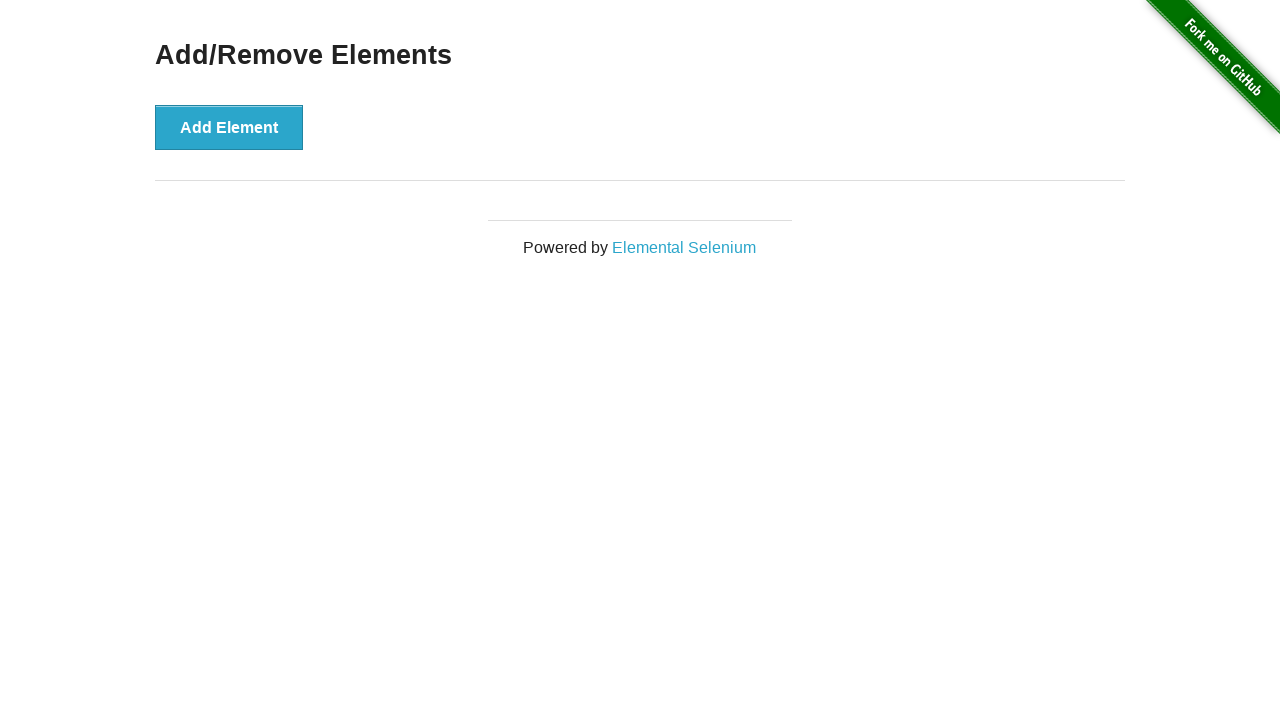

Clicked Add Element button at (229, 127) on button[onclick='addElement()']
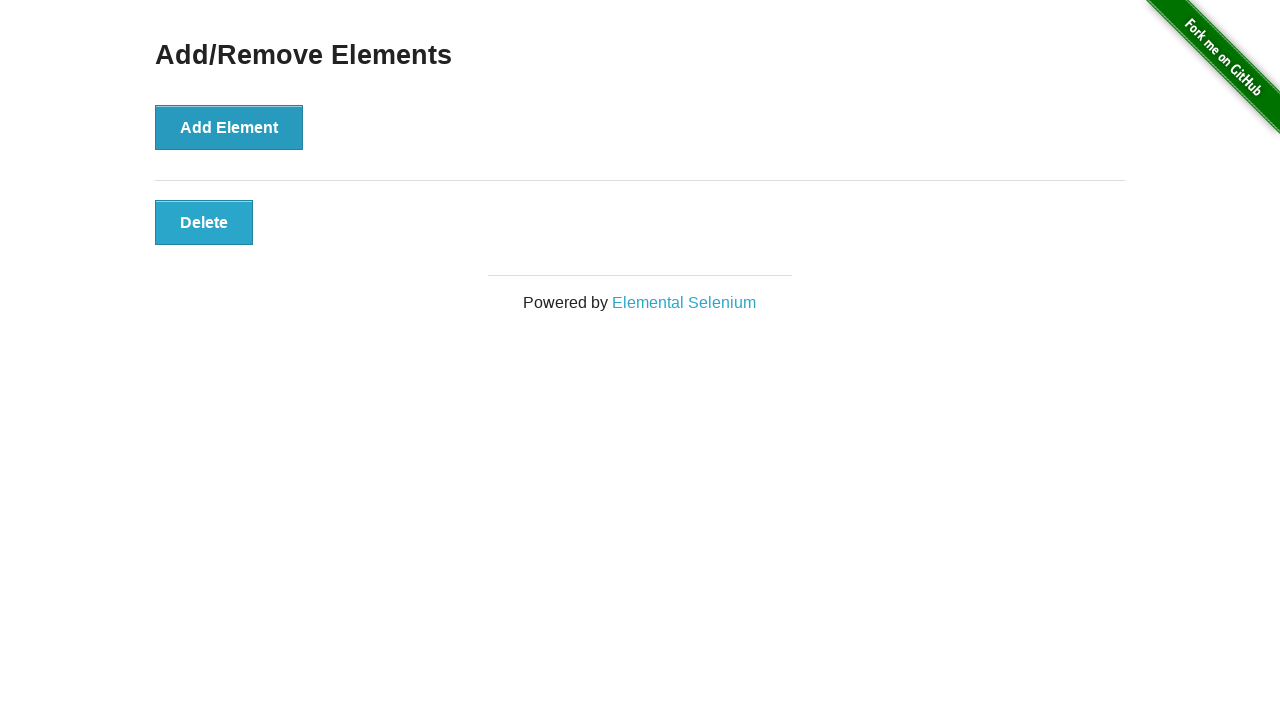

Delete button appeared after adding element
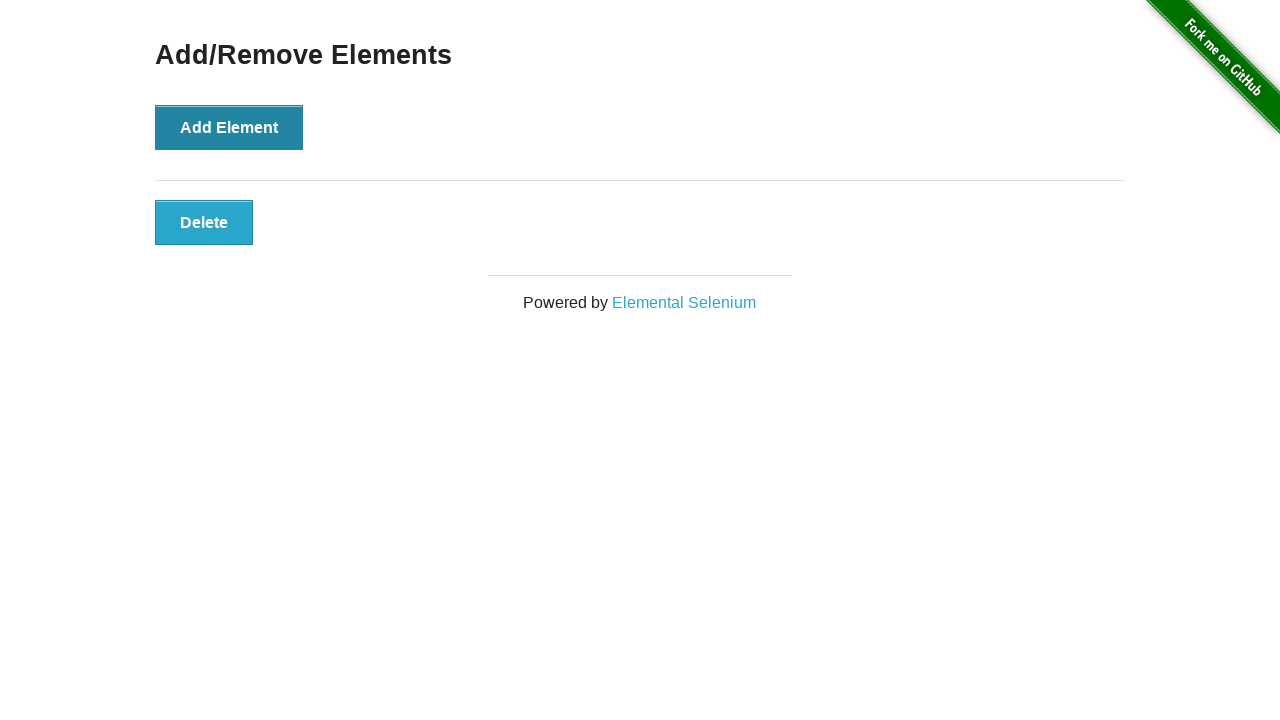

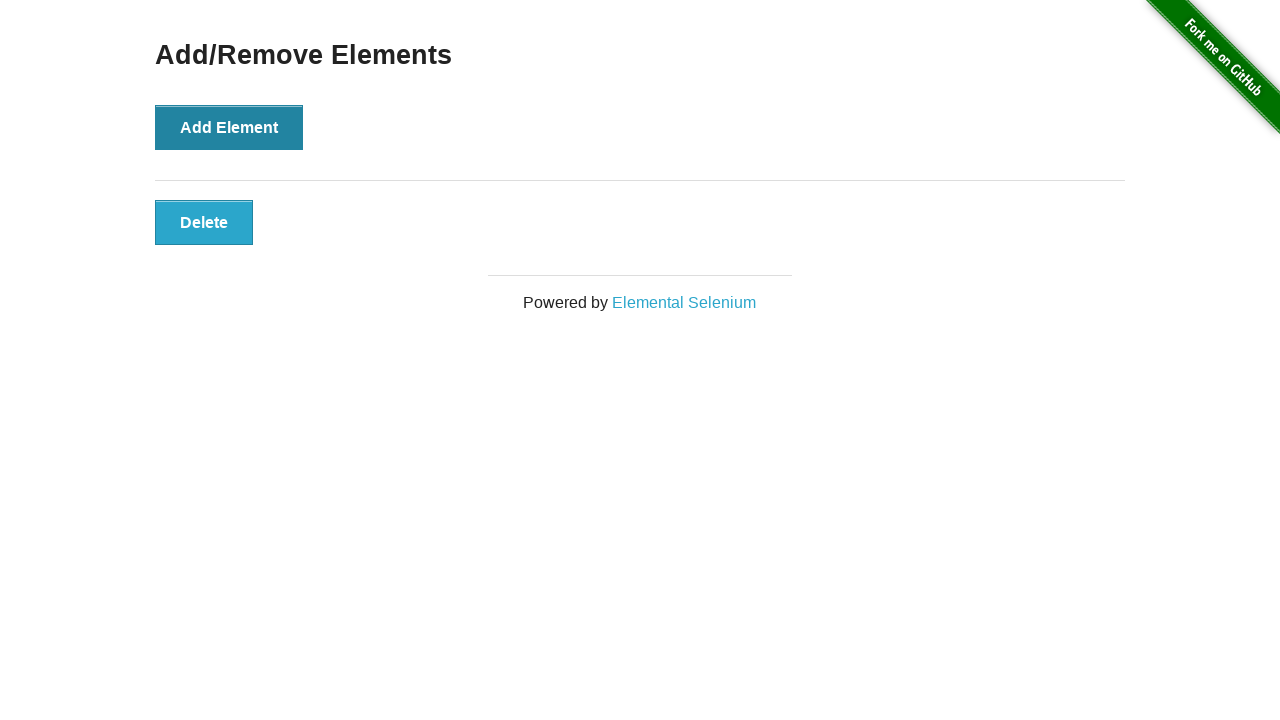